Tests the home page of demoblaze.com by verifying the page URL and title are correct

Starting URL: https://www.demoblaze.com/index.html

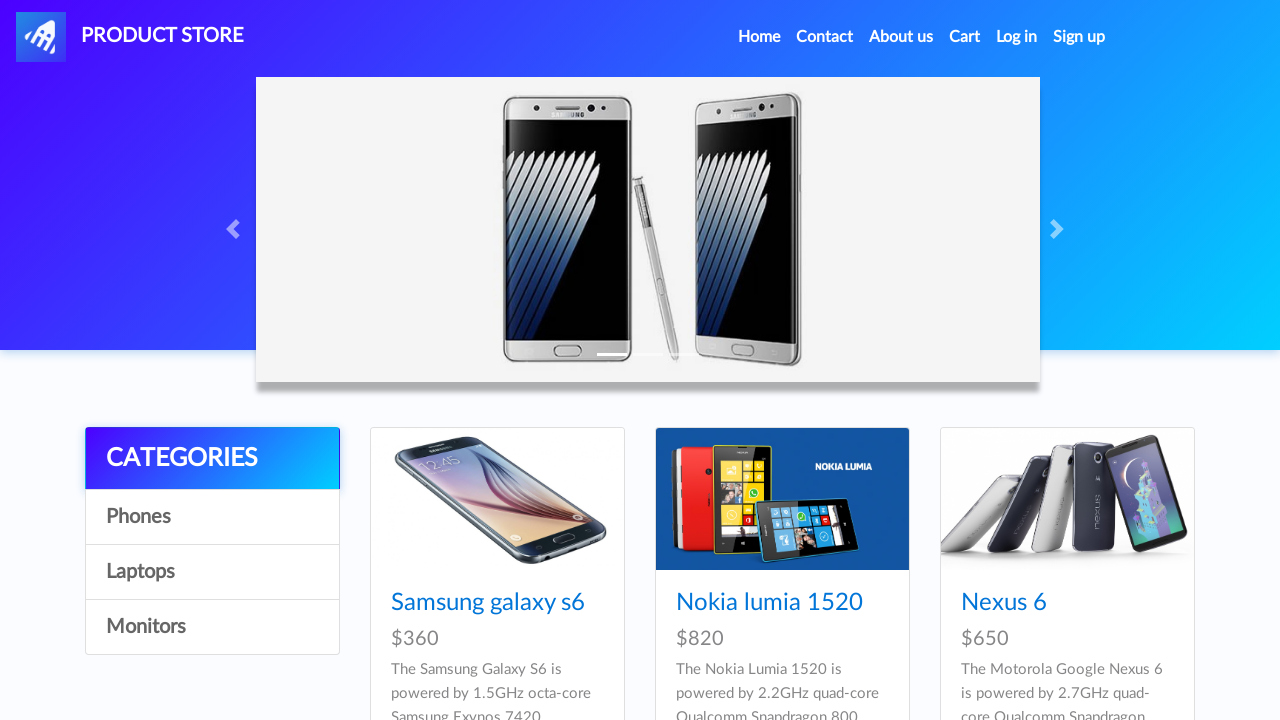

Verified page URL is https://www.demoblaze.com/index.html
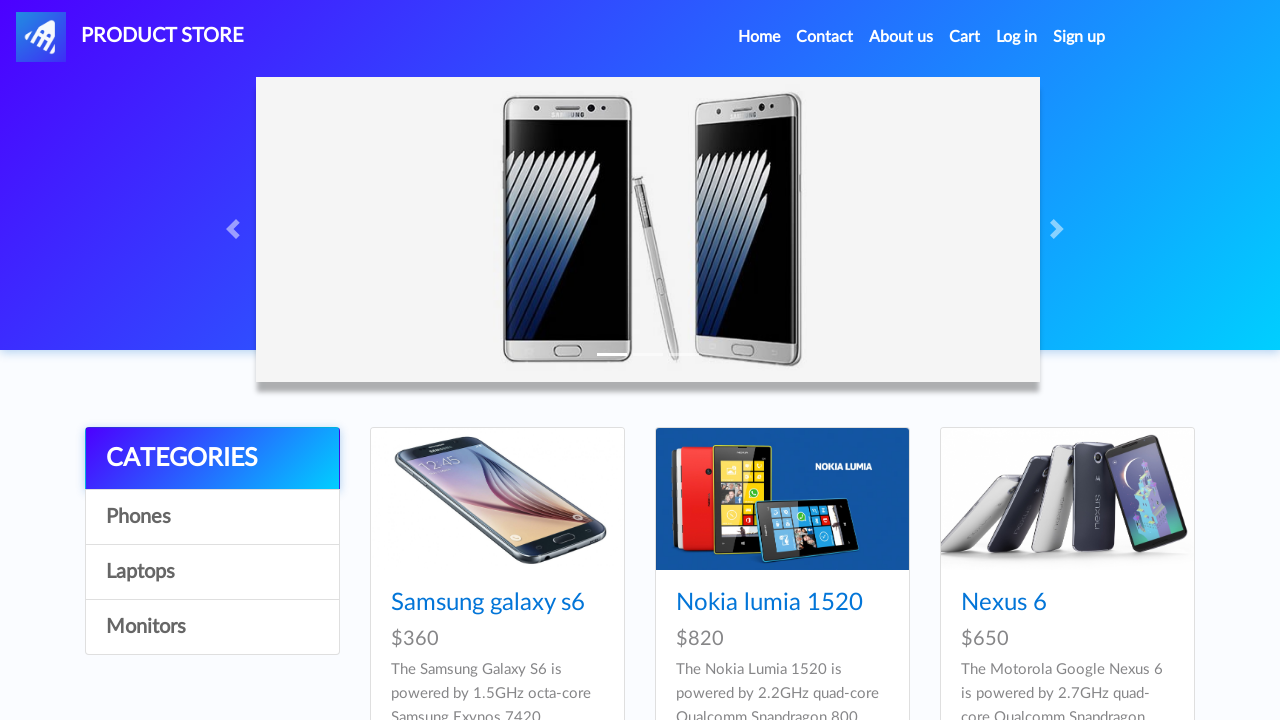

Verified page title is 'STORE'
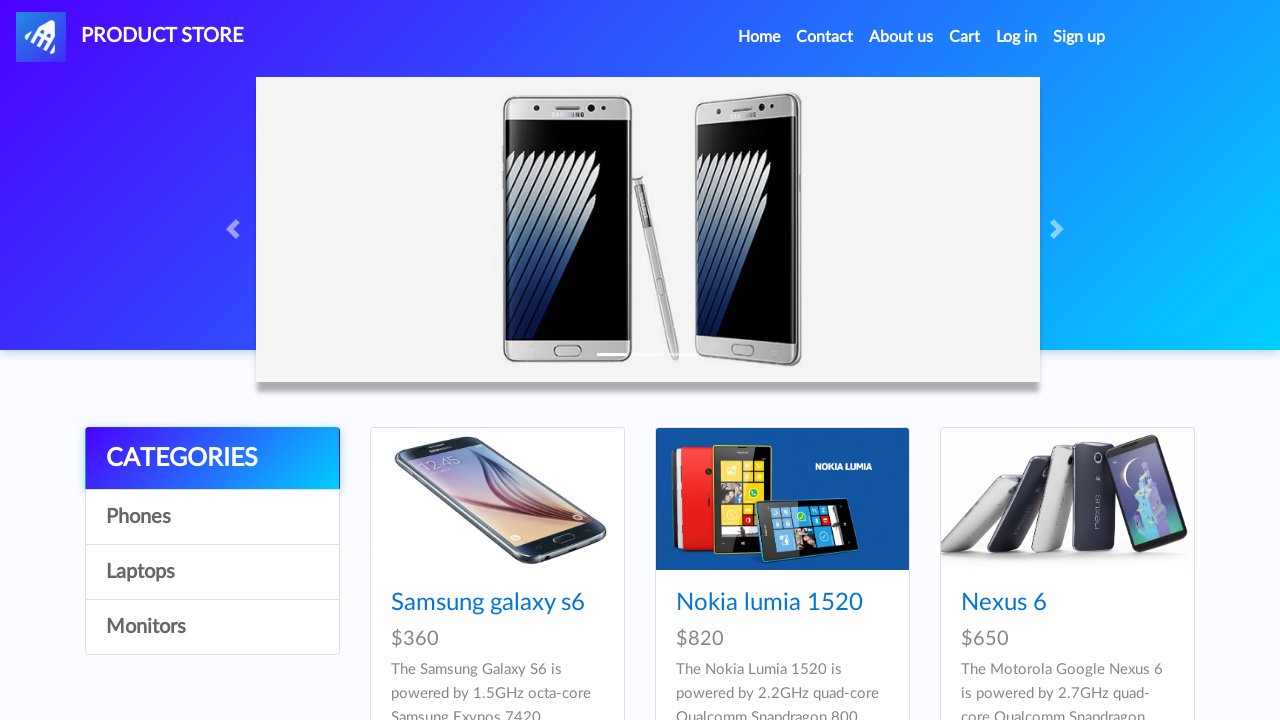

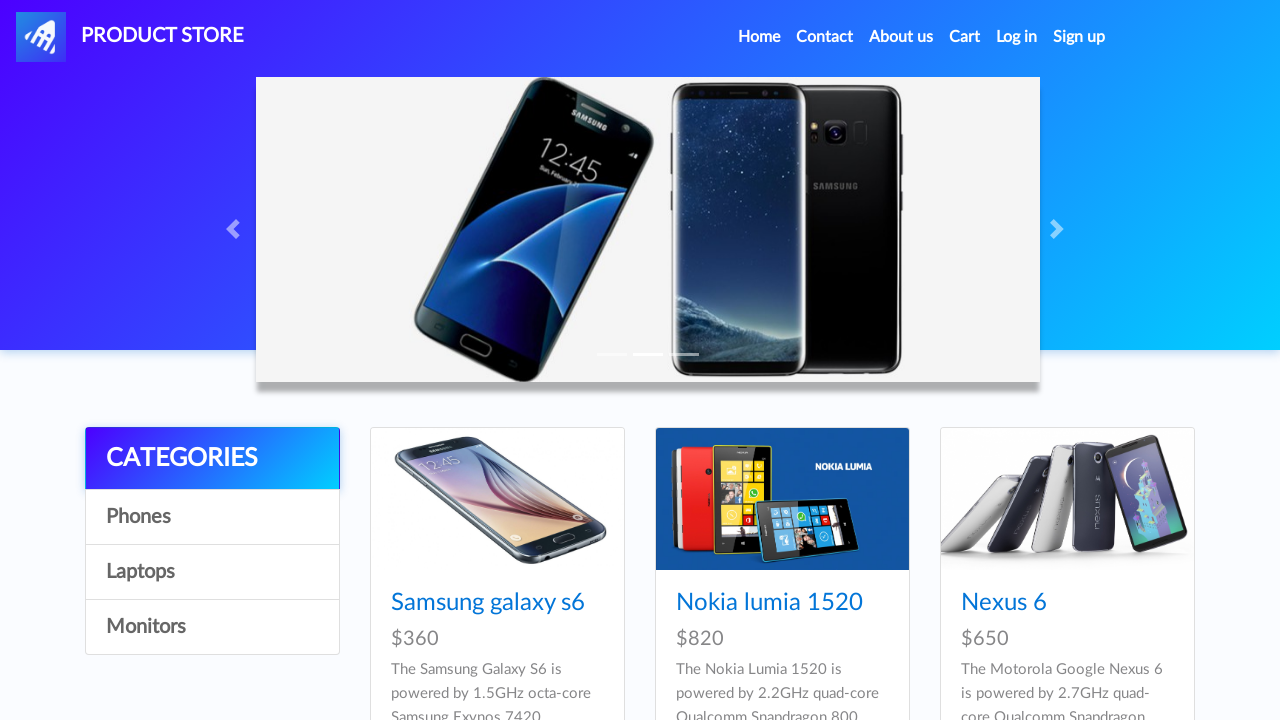